Verifies that the Log in button in the navigation displays the correct text "Log in"

Starting URL: https://www.demoblaze.com/index.html

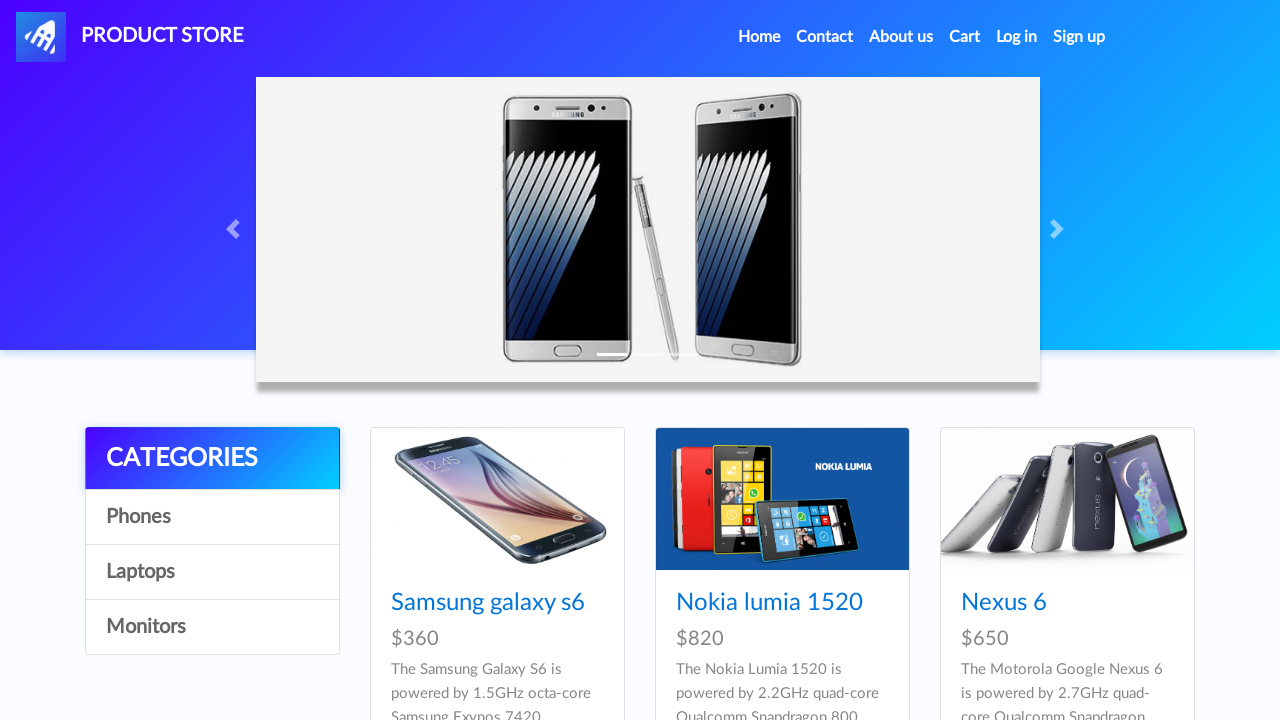

Navigated to https://www.demoblaze.com/index.html
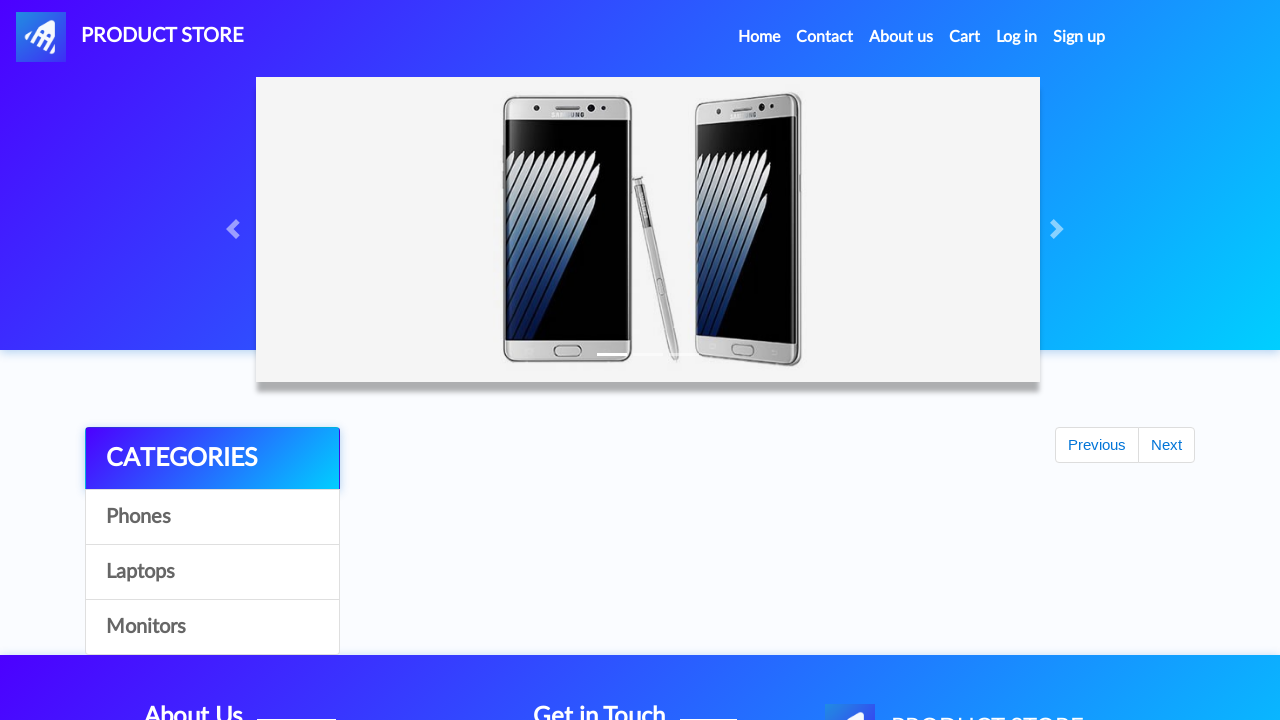

Waited for Log in button to be present in the DOM
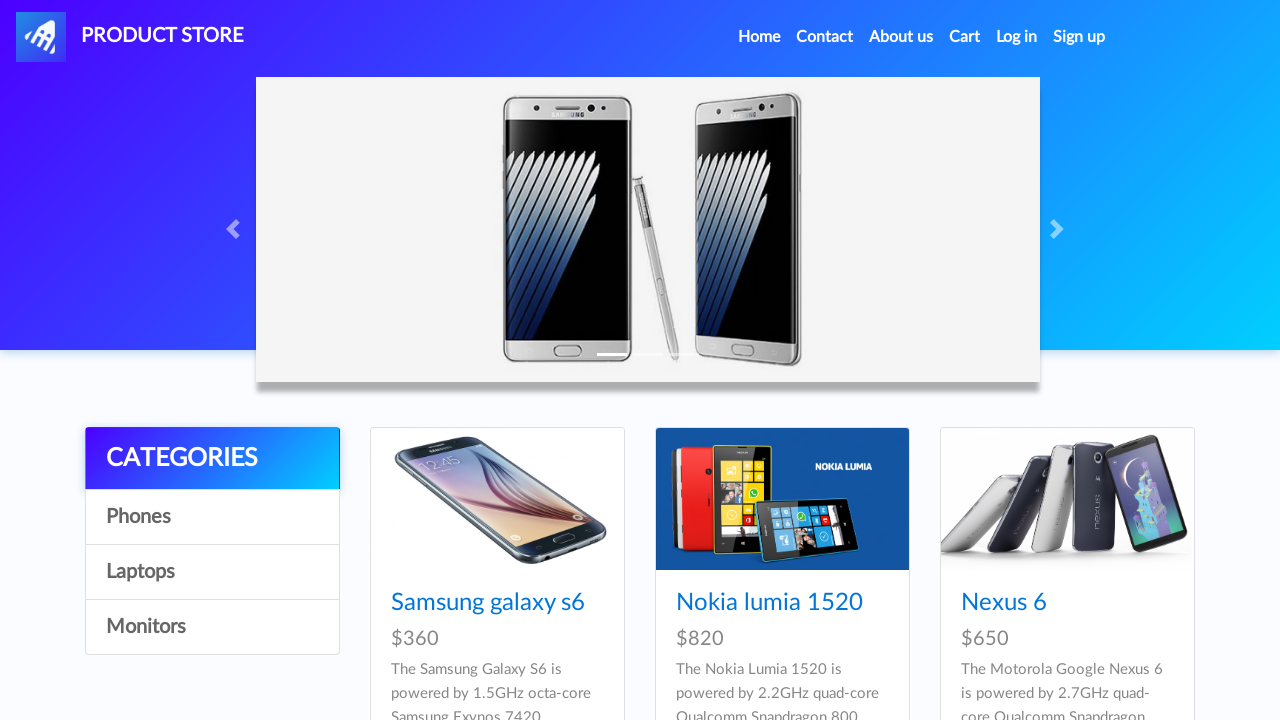

Retrieved text content from Log in button
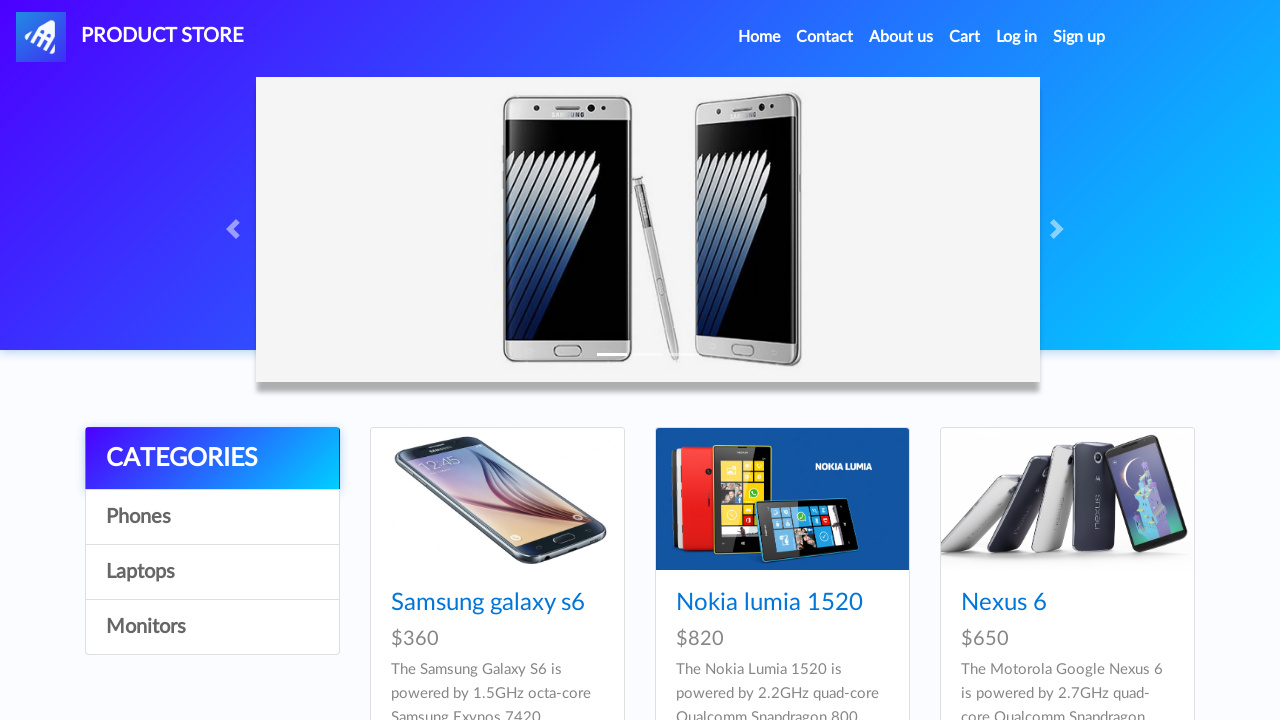

Verified Log in button displays correct text 'Log in'
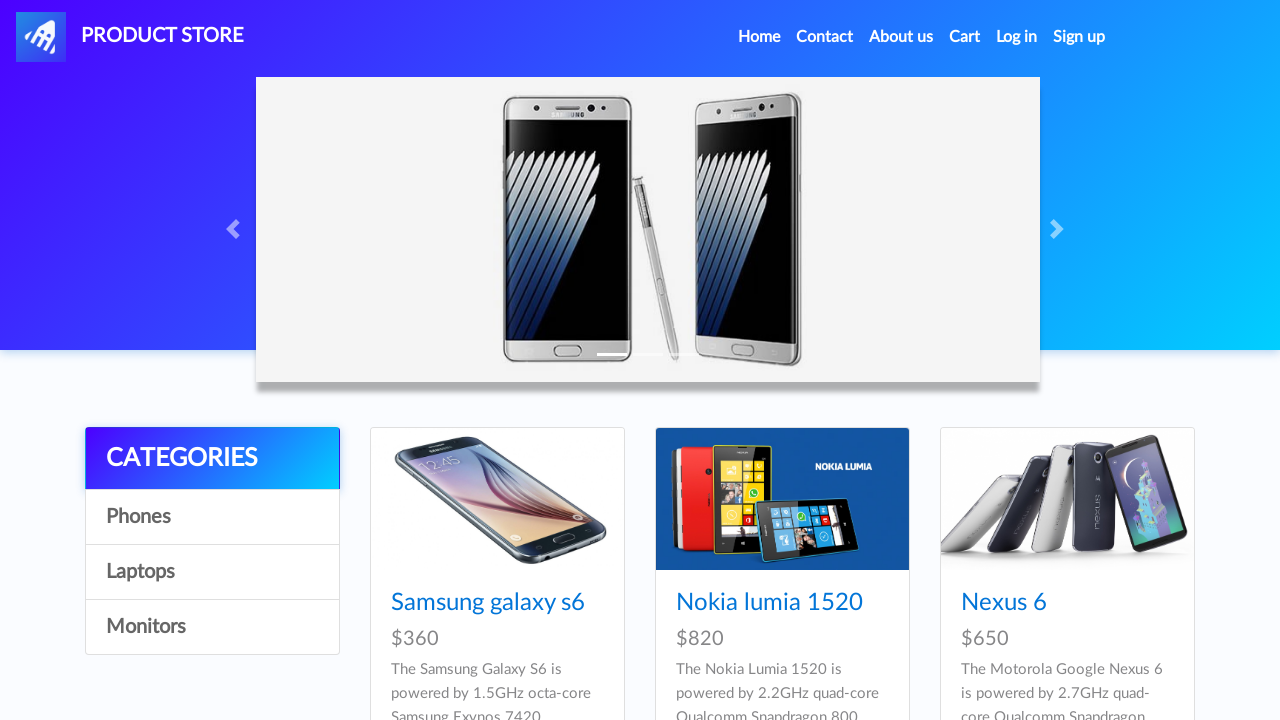

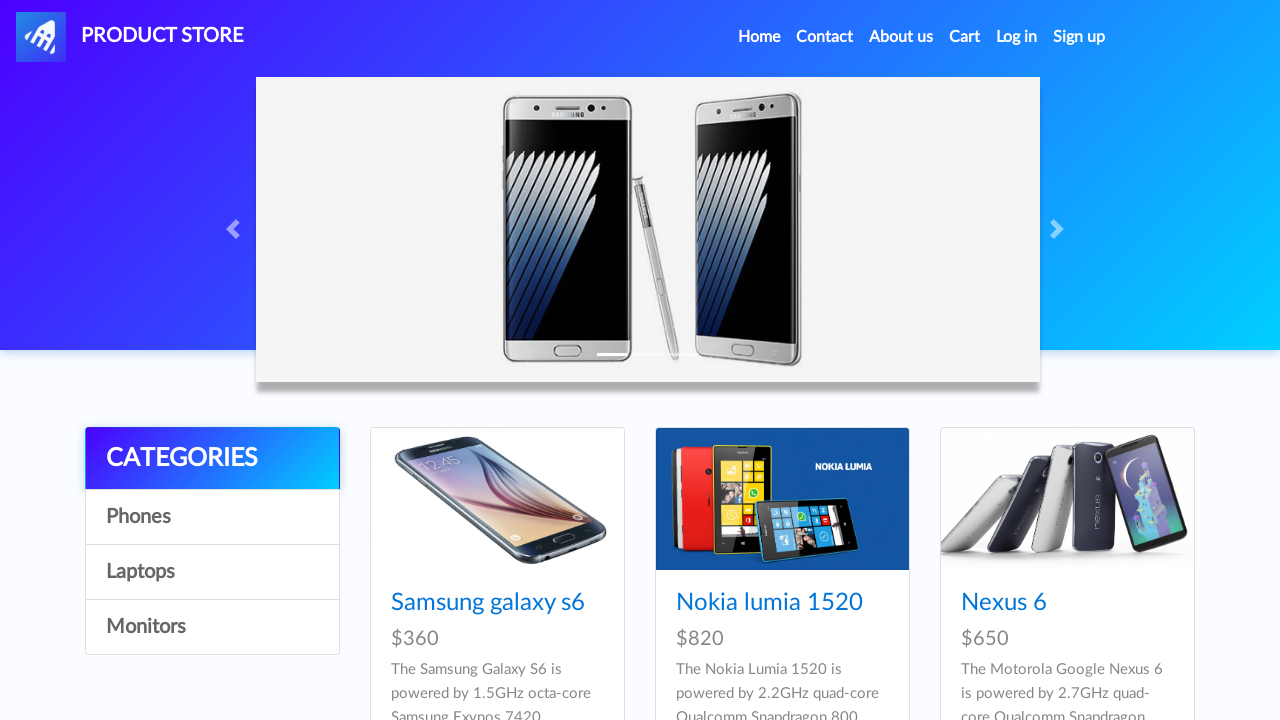